Tests single-select dropdown functionality by selecting options using visible text, value, and index methods, then verifying the selections.

Starting URL: https://automationfc.github.io/basic-form/index.html

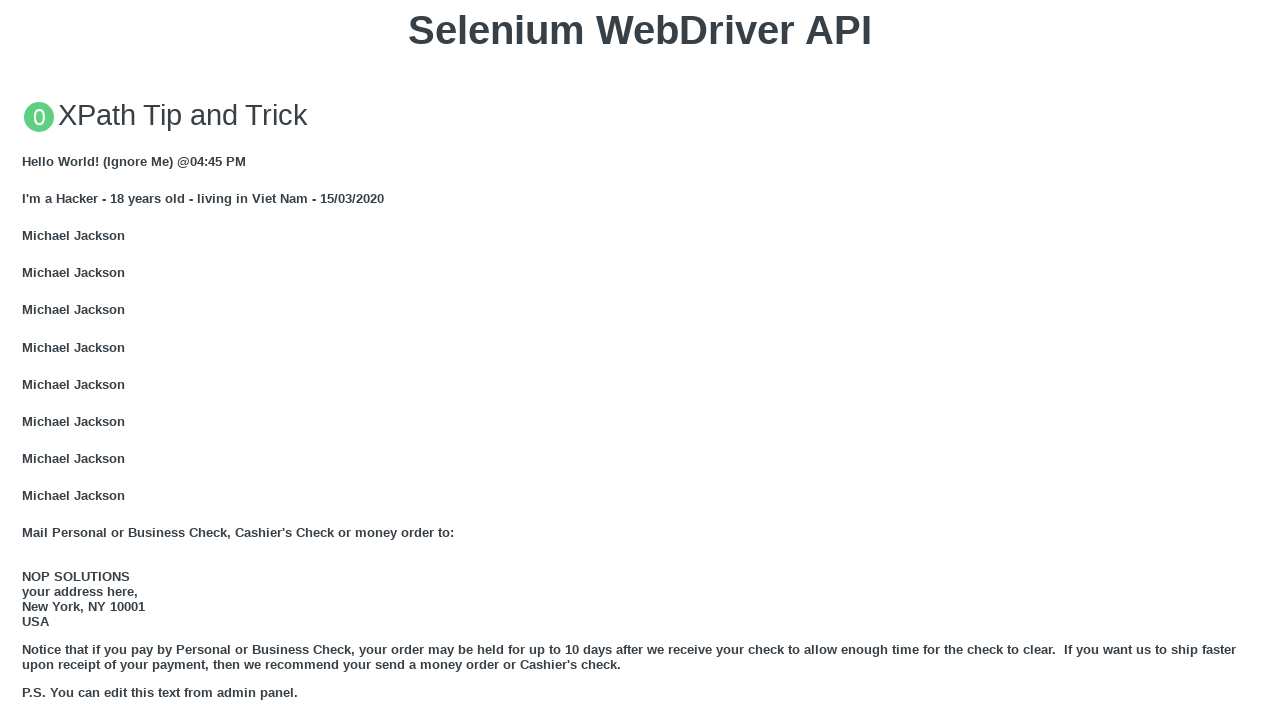

Clicked on job1 dropdown to open it at (640, 360) on #job1
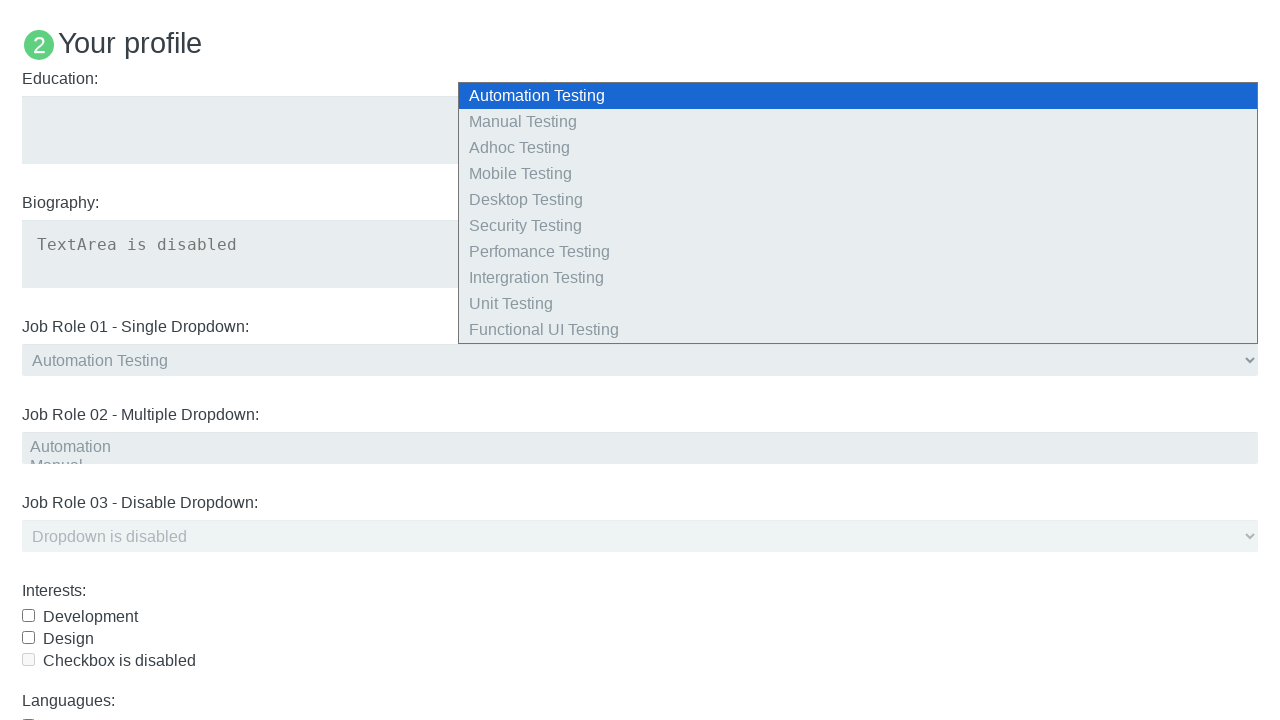

Selected 'Adhoc Testing' by visible text on #job1
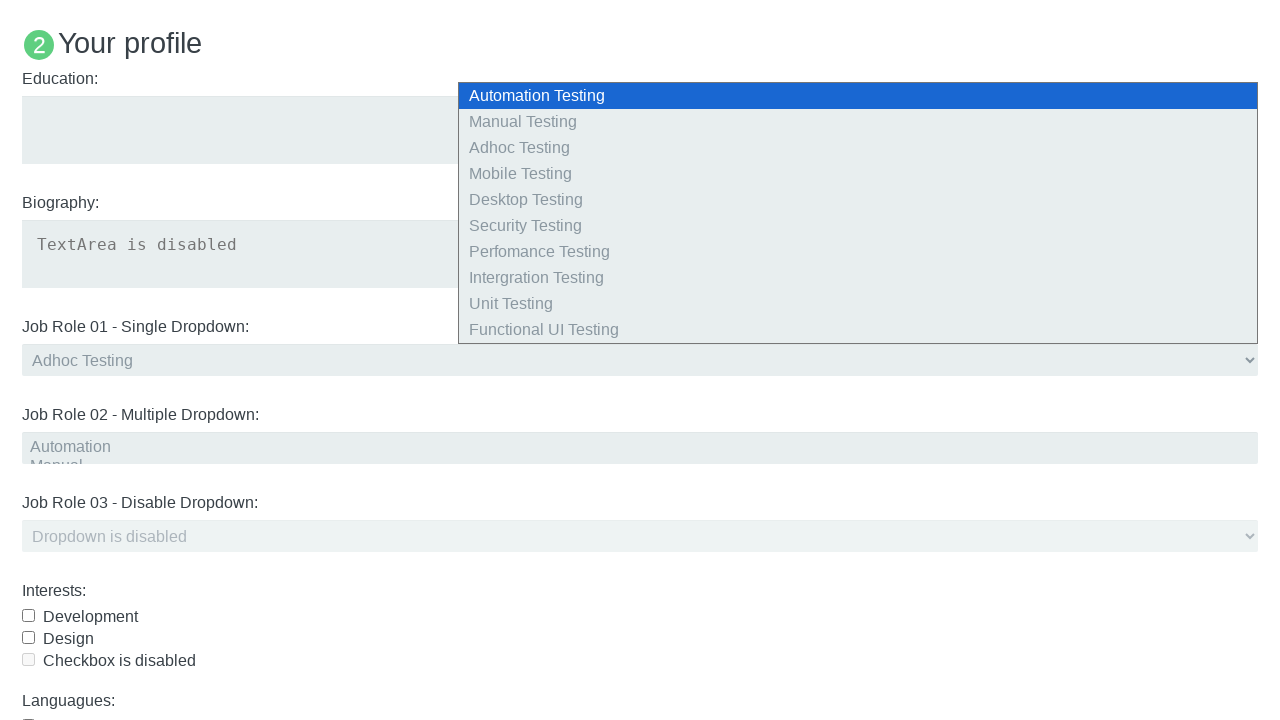

Waited 2 seconds to verify 'Adhoc Testing' selection
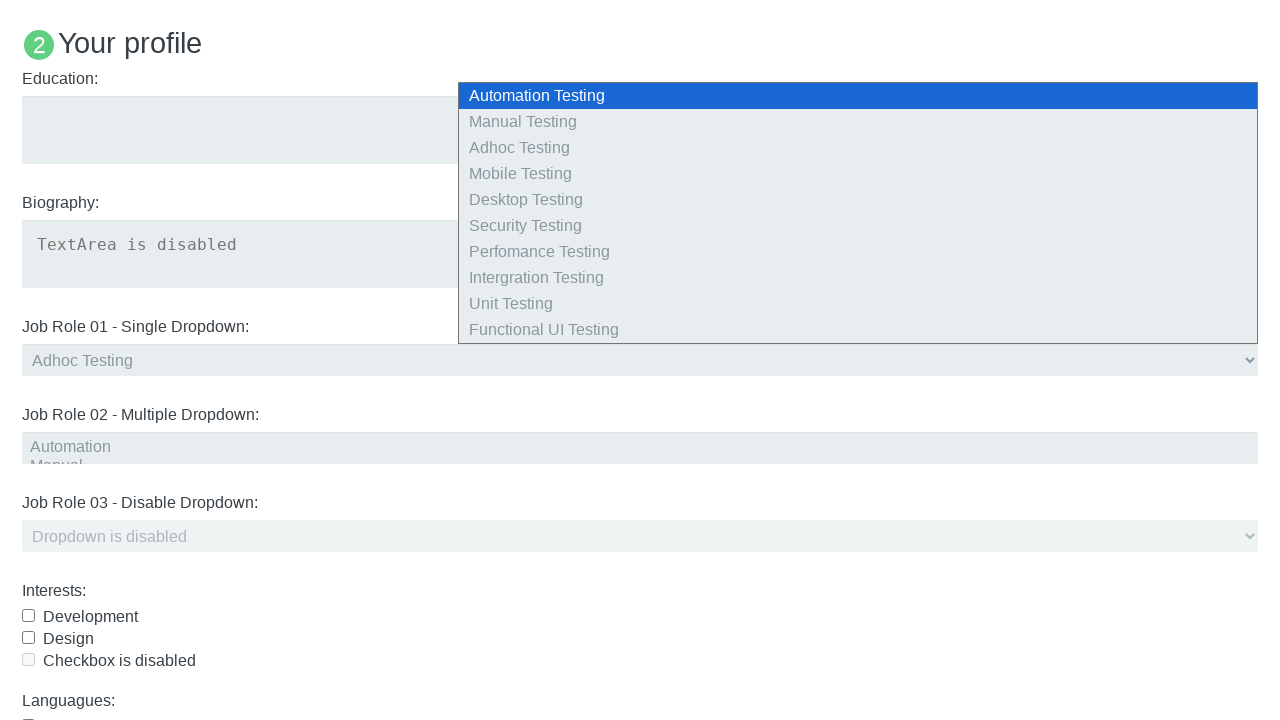

Selected option by value 'mobile' on #job1
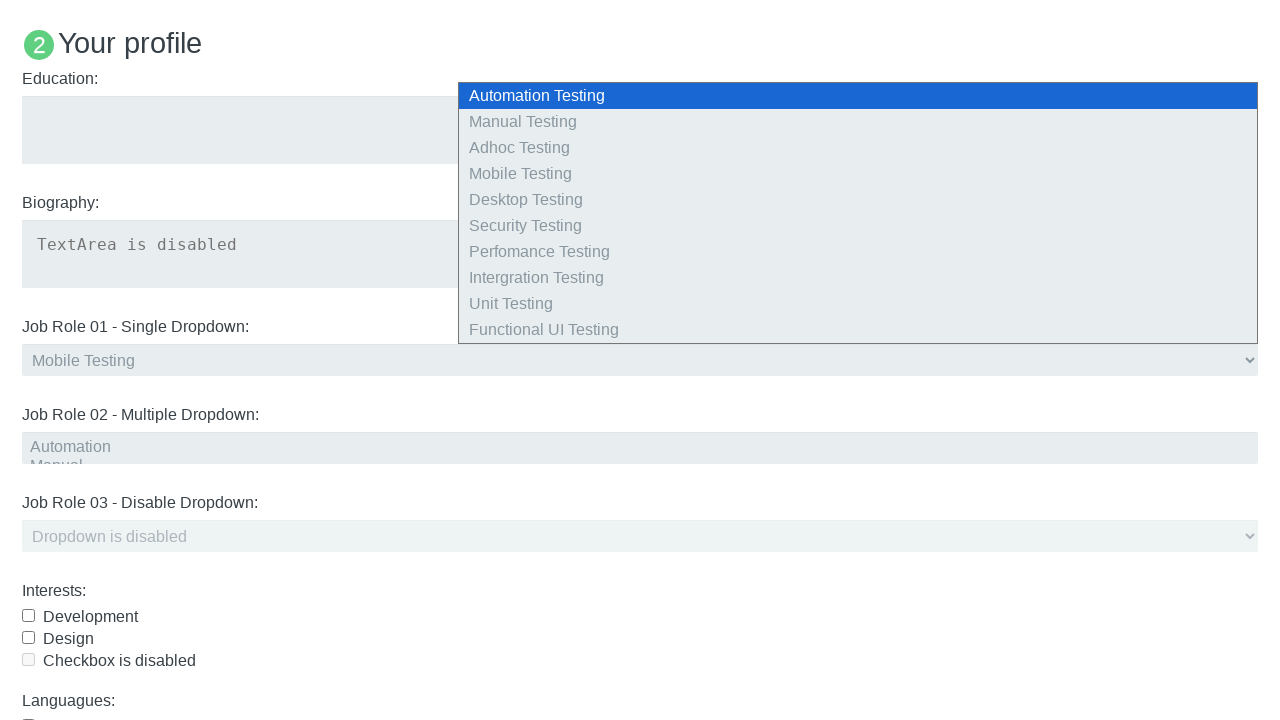

Waited 2 seconds to verify Mobile Testing selection
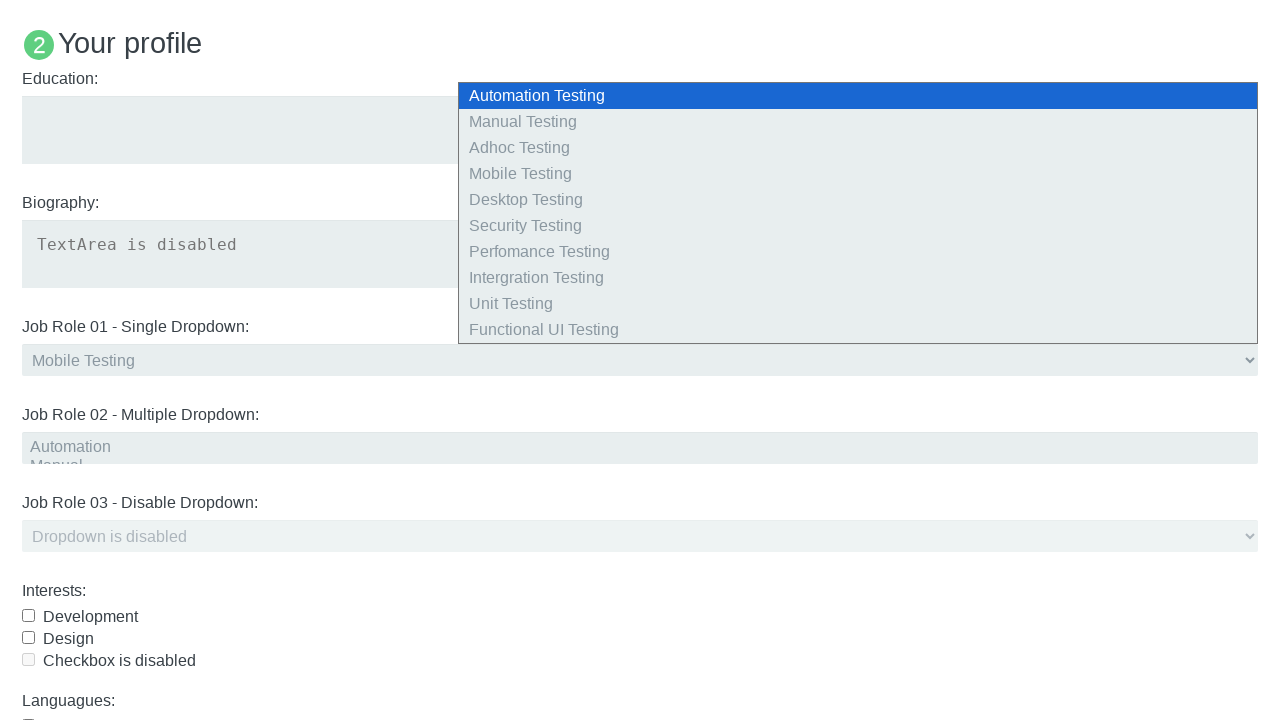

Selected 9th option (Functional UI Testing) by index on #job1
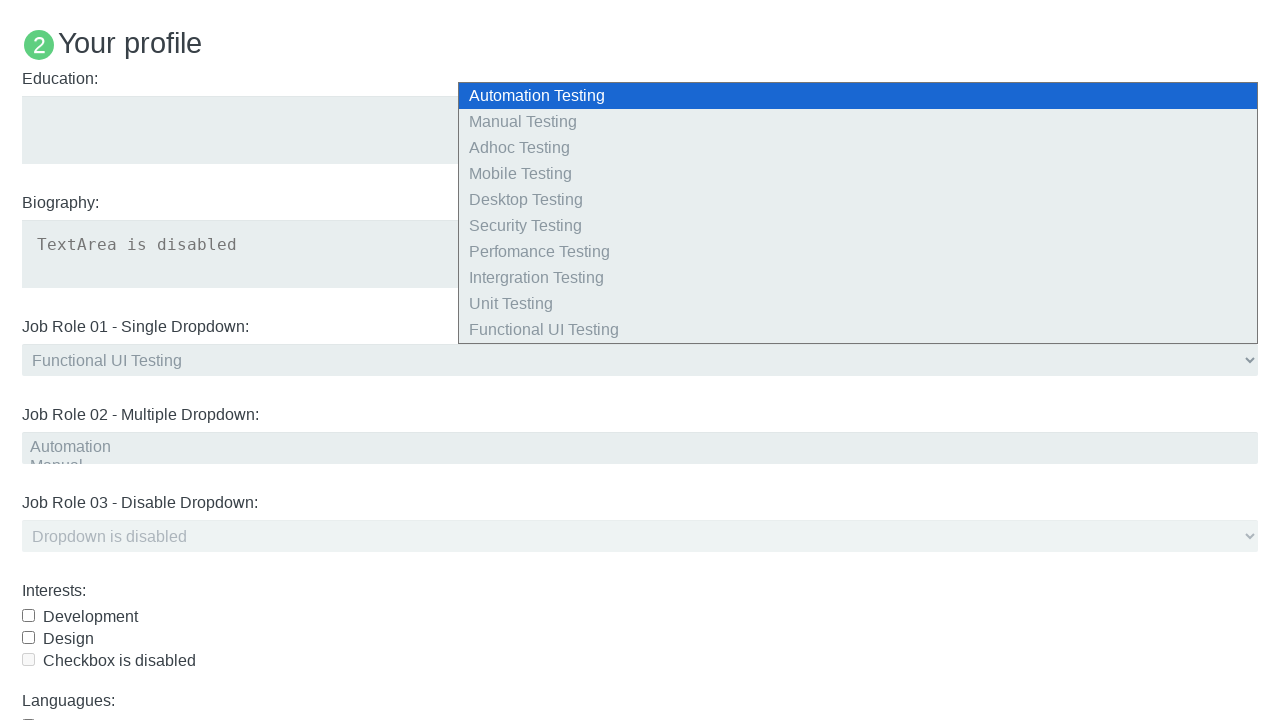

Waited 2 seconds to verify Functional UI Testing selection
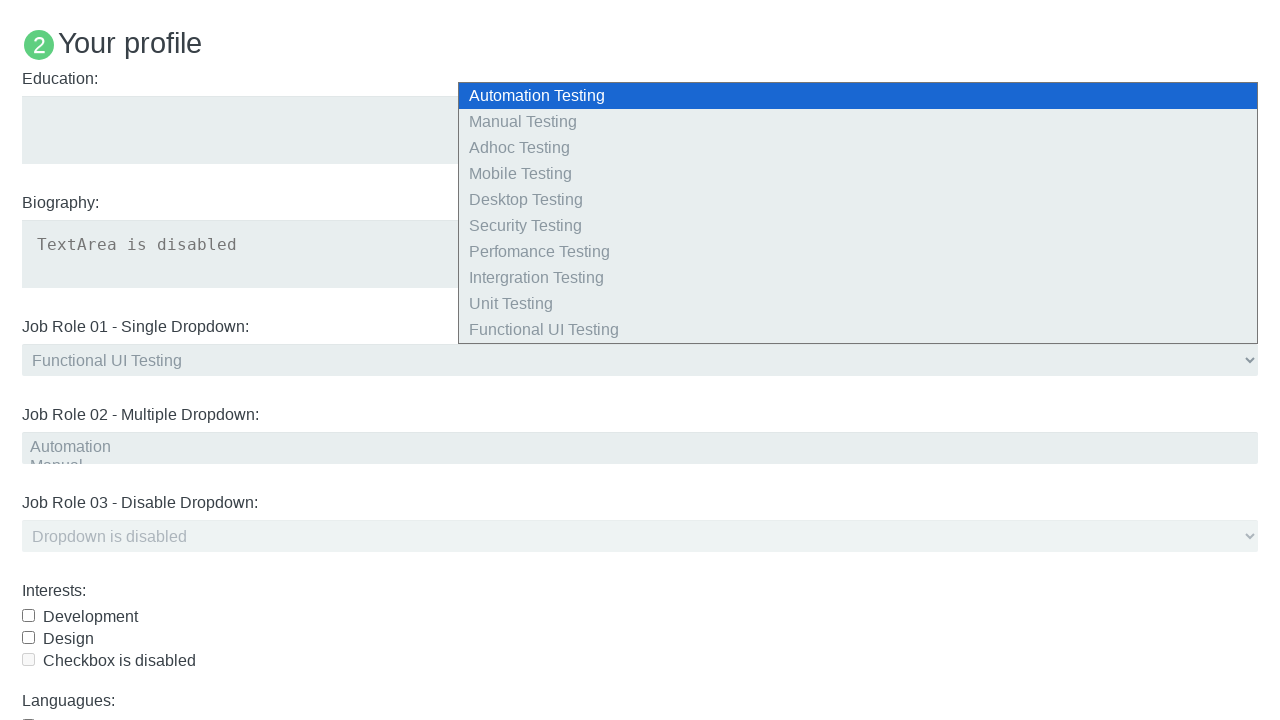

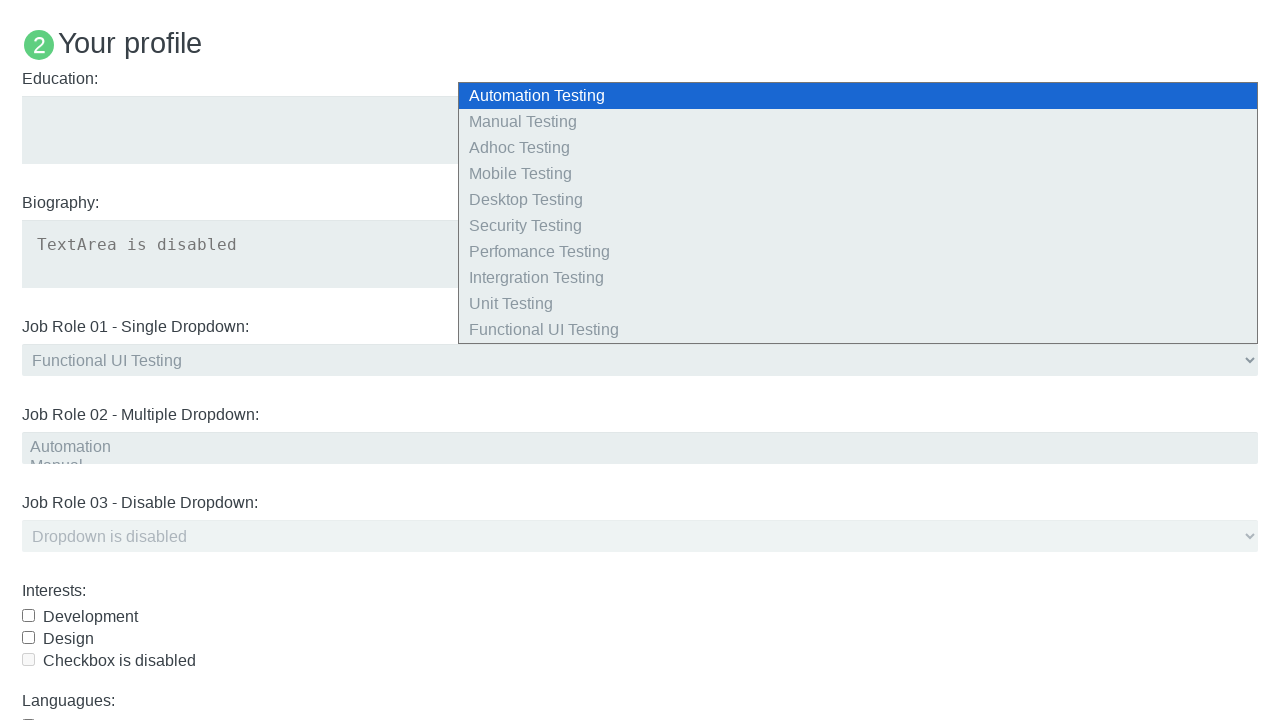